Tests that searching for a product by short name on the GreenKart landing page and offers page yields matching product names. Searches for a product, navigates to the offers page in a new window, and compares the extracted product names.

Starting URL: https://rahulshettyacademy.com/seleniumPractise/#/

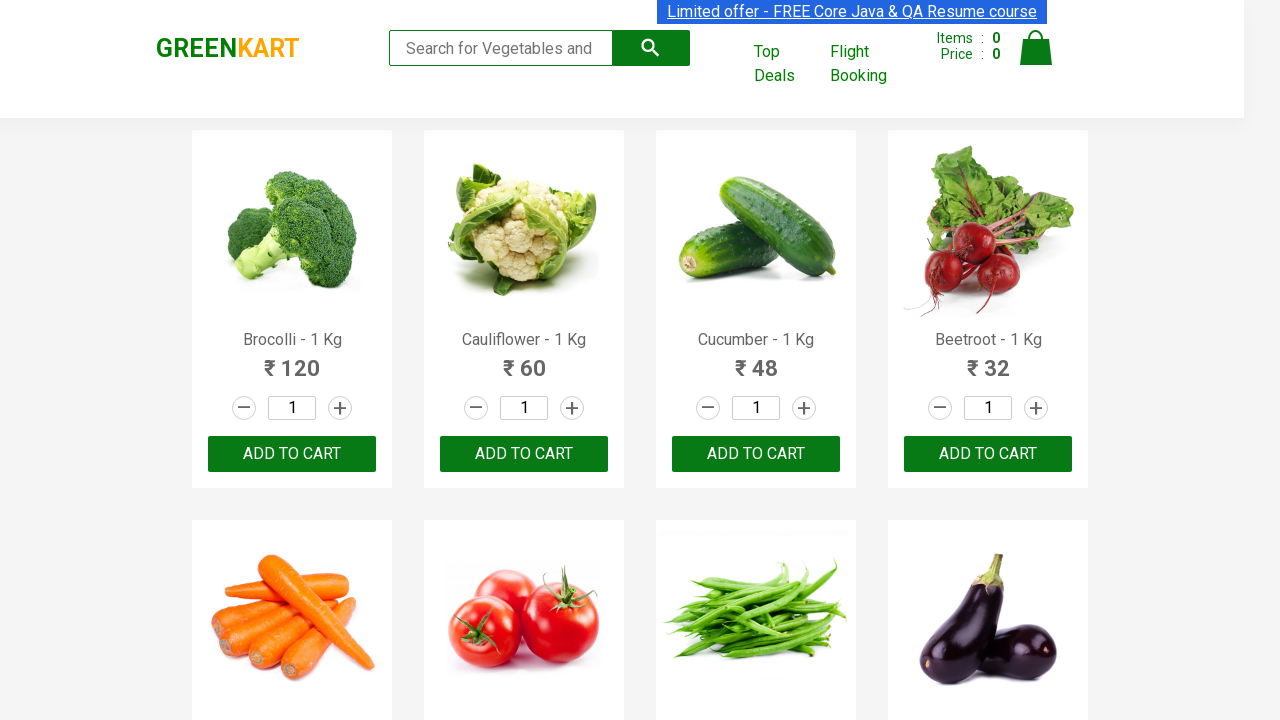

Filled search field with 'tom' on landing page on input[type='search']
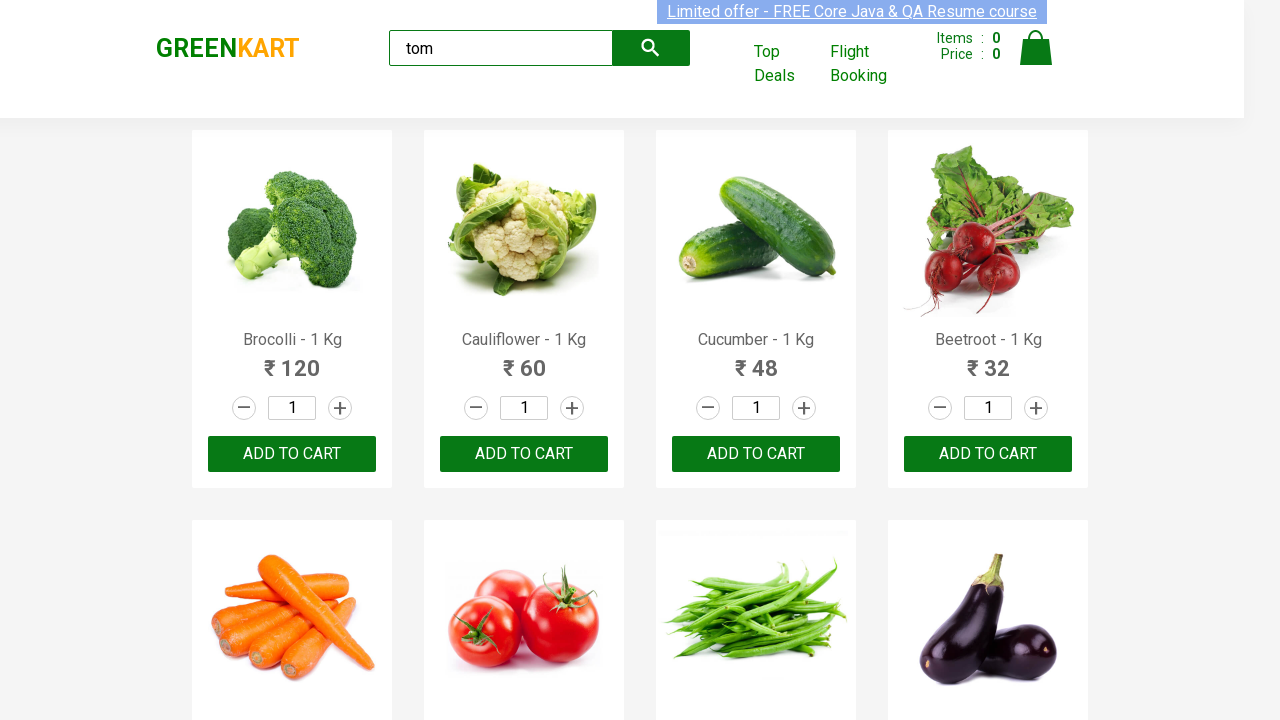

Search results loaded on landing page
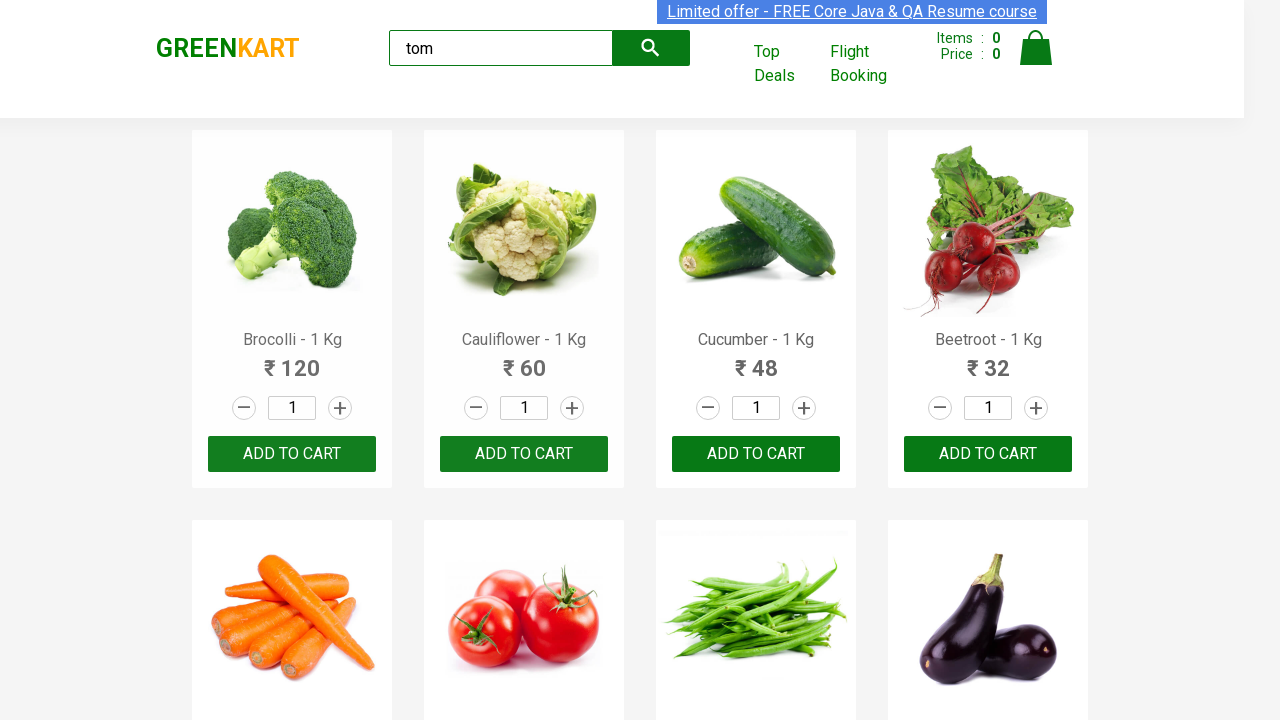

Extracted product name from landing page: 'Tomato'
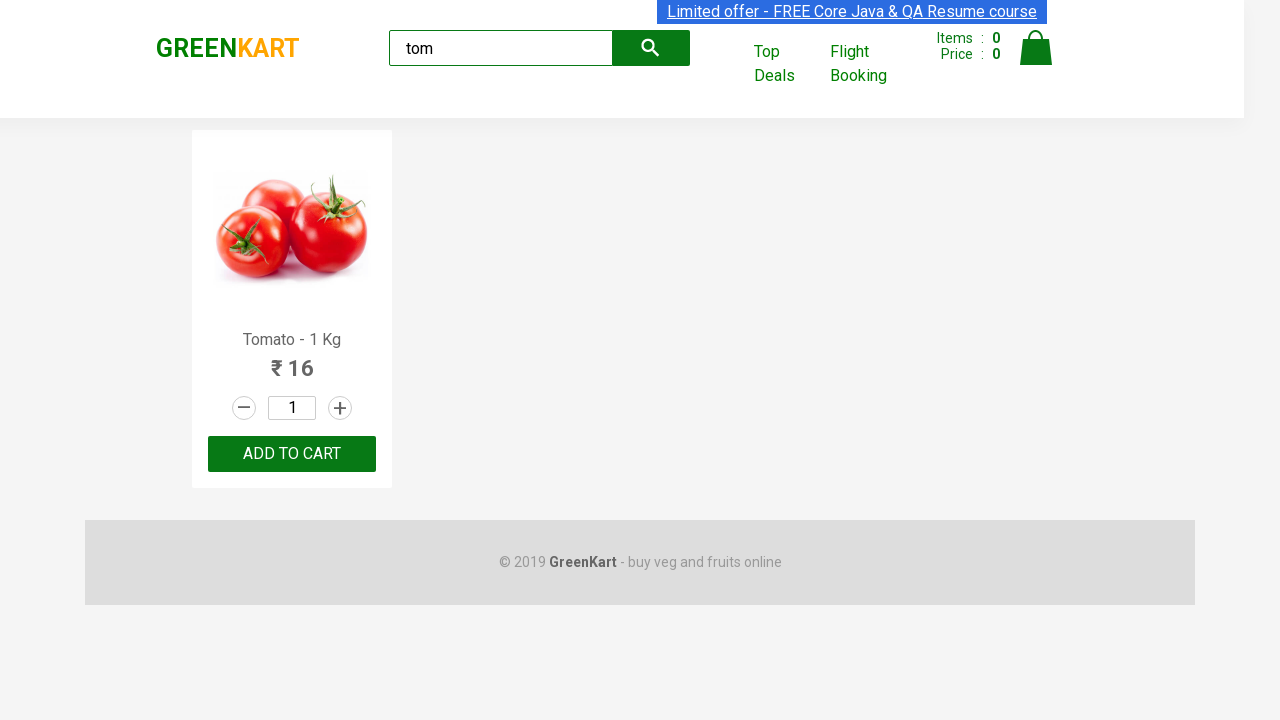

Clicked offers page link, new window opened at (787, 64) on a[href='#/offers']
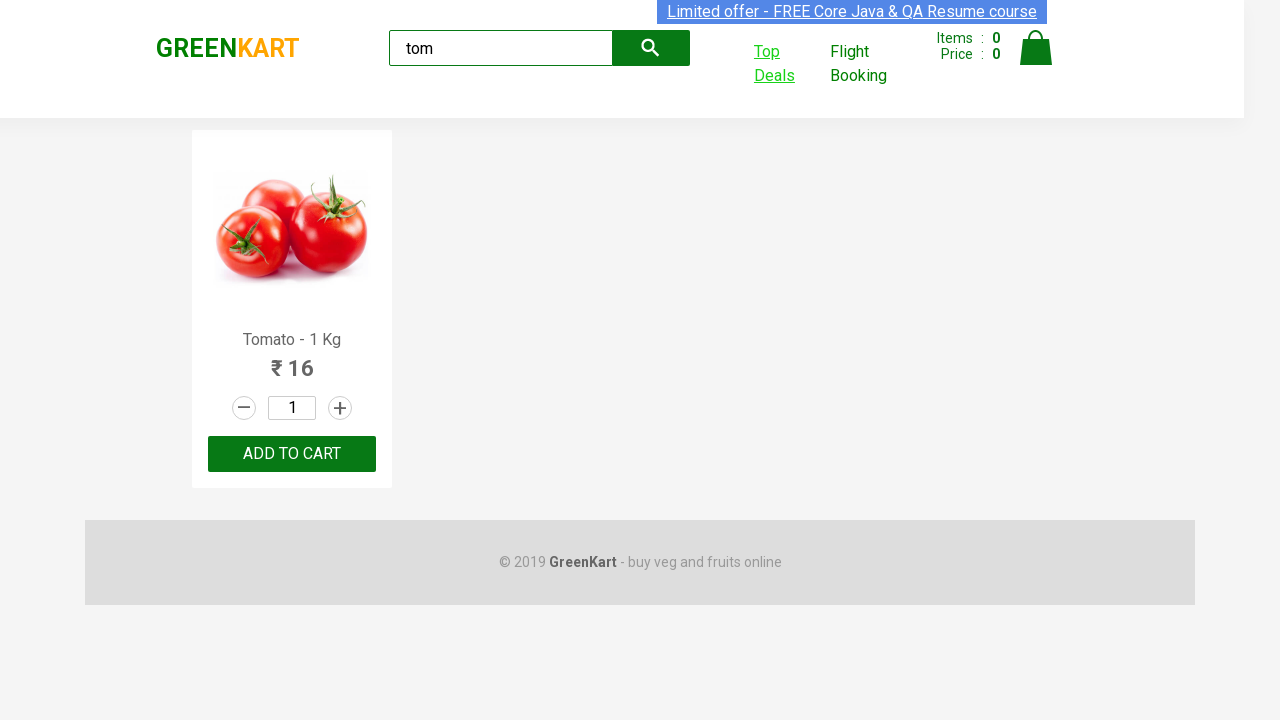

Switched to offers page and waited for page load
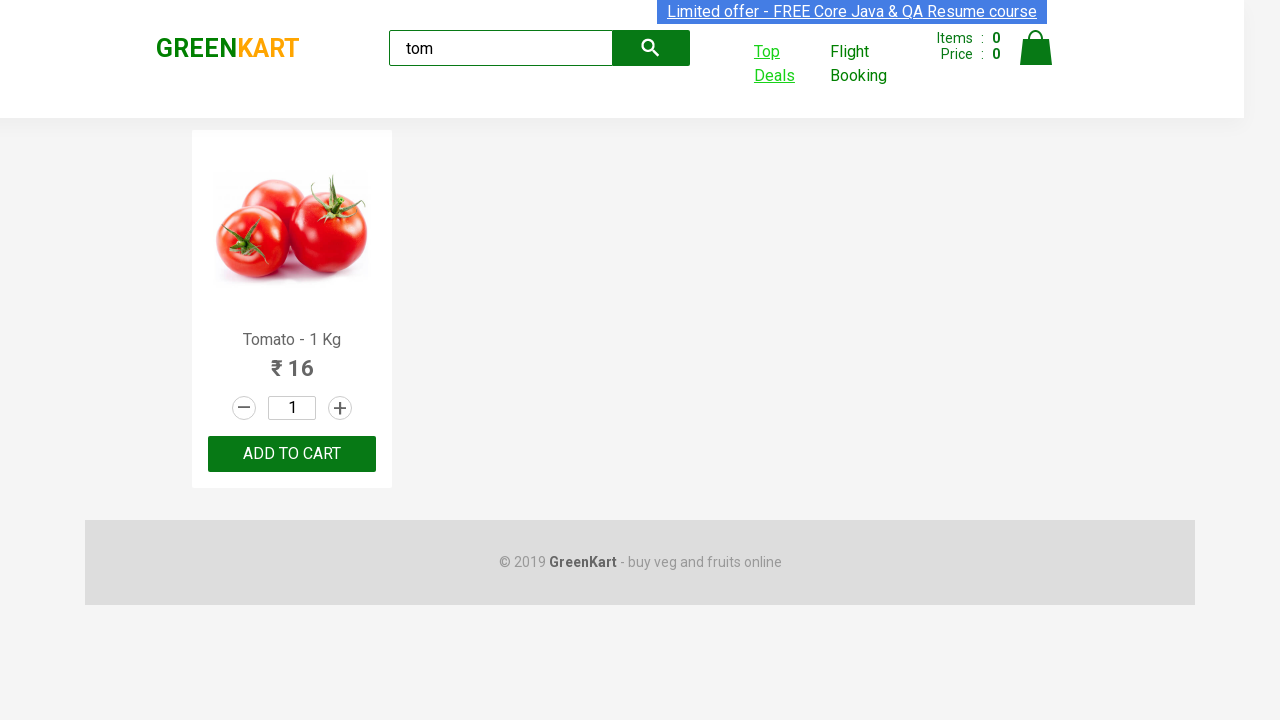

Filled search field with 'tom' on offers page on #search-field
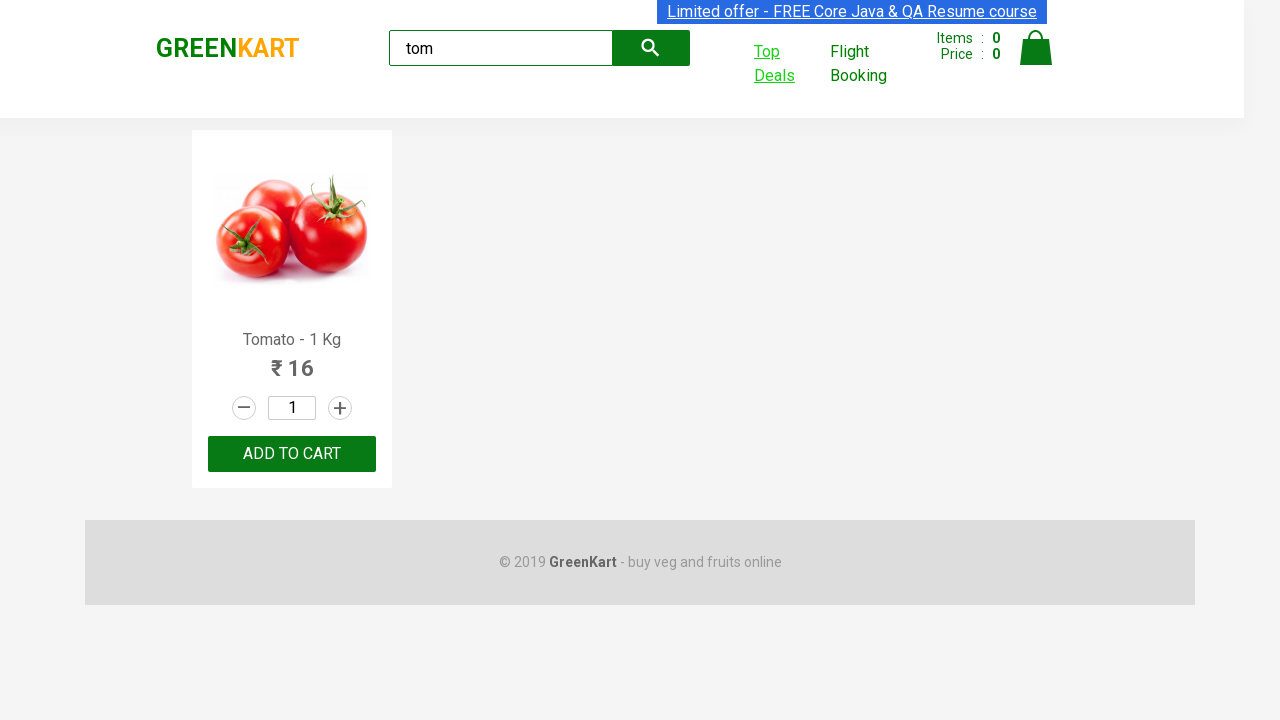

Search results loaded on offers page
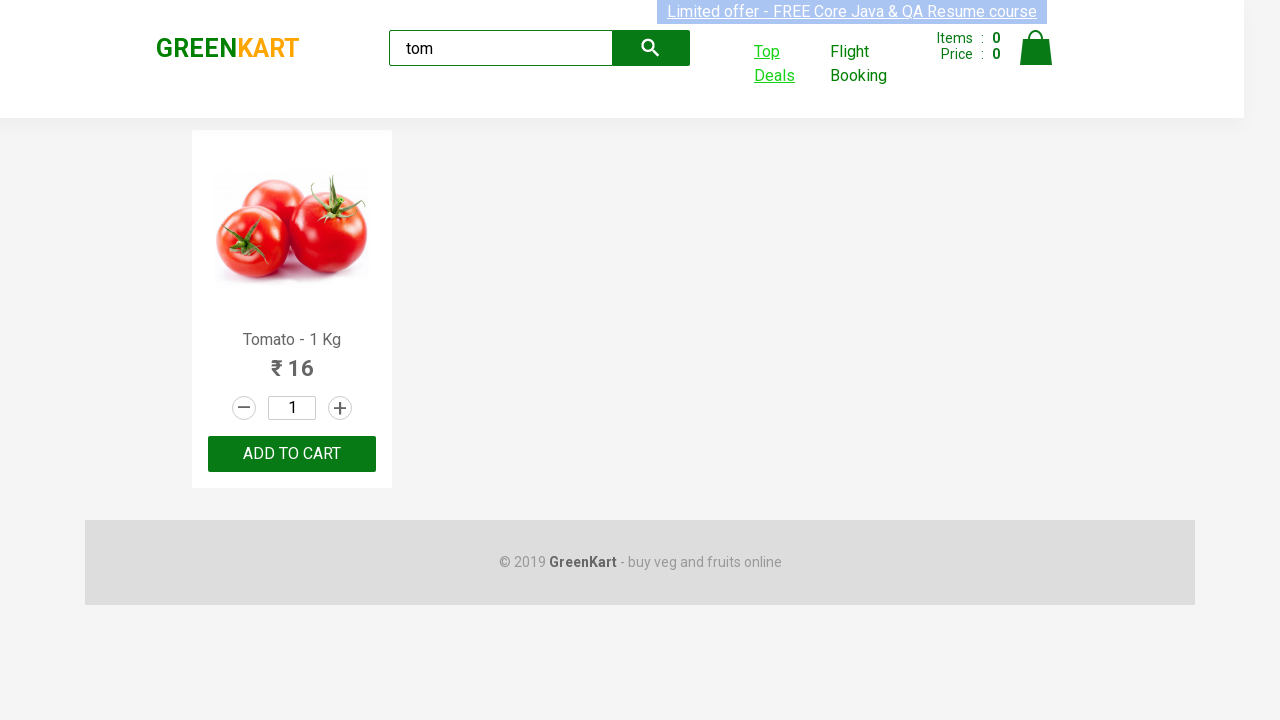

Extracted product name from offers page: 'Tomato'
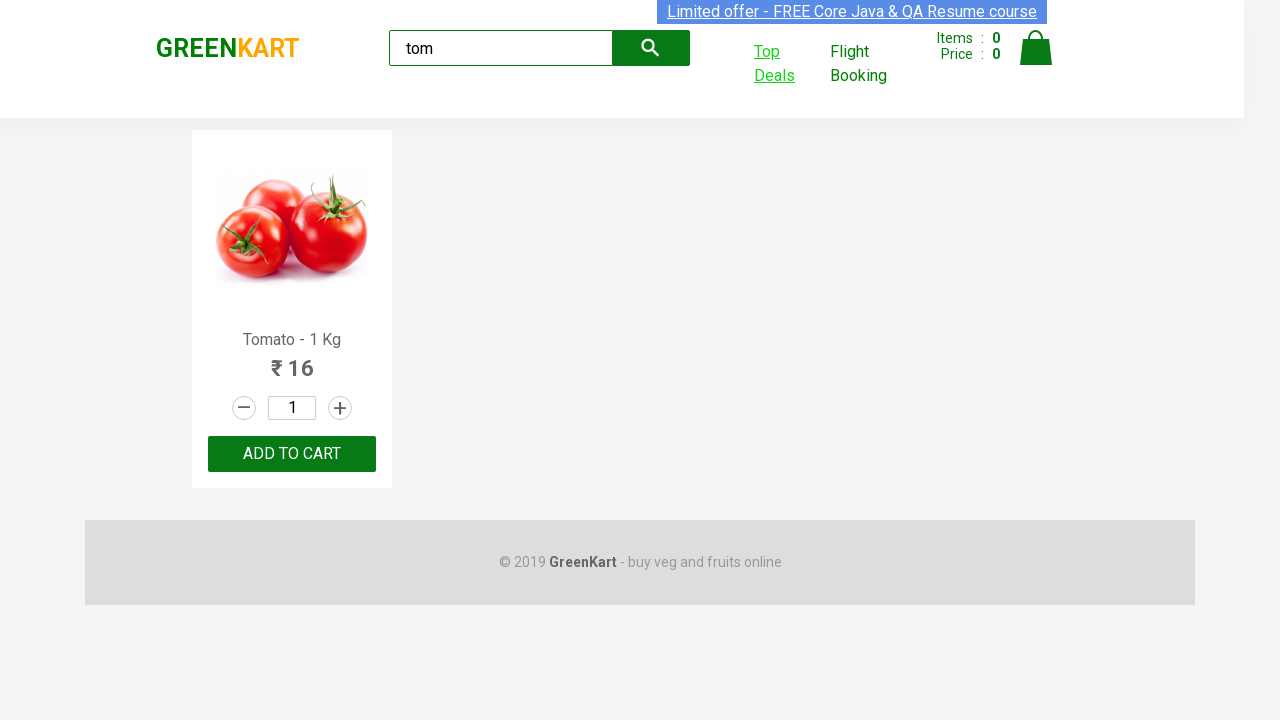

Assertion passed: product names match between landing page and offers page
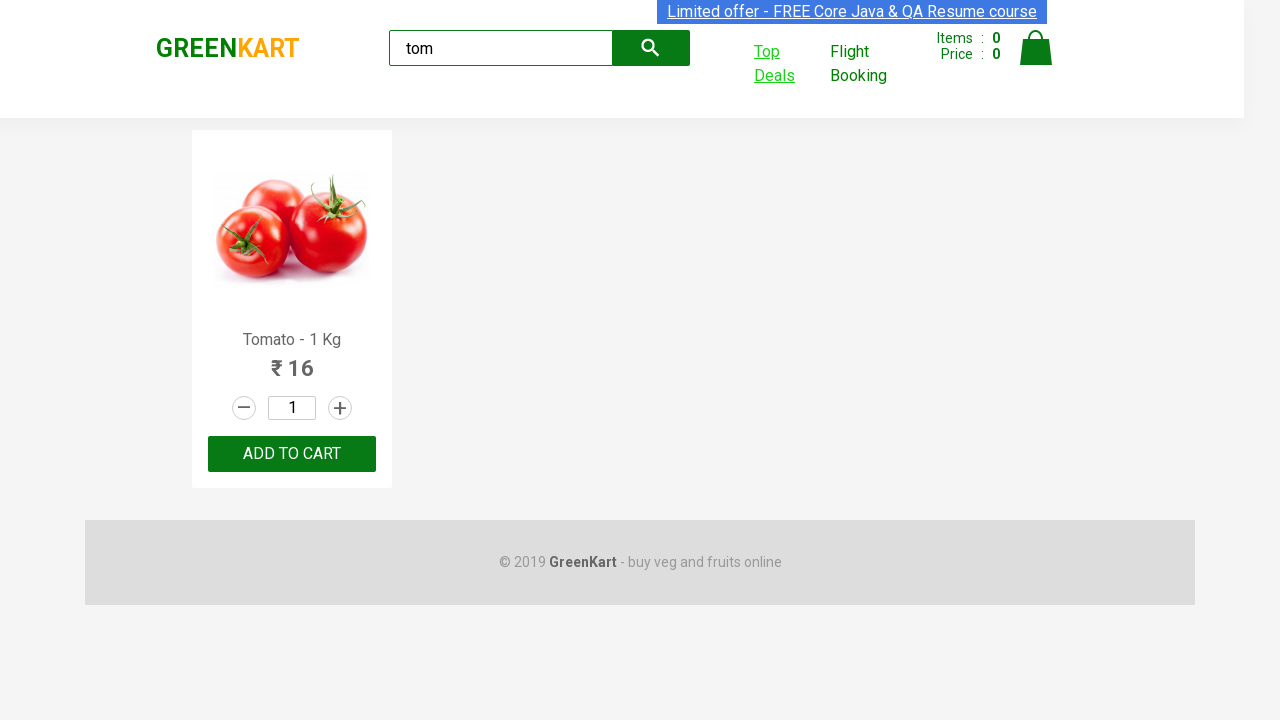

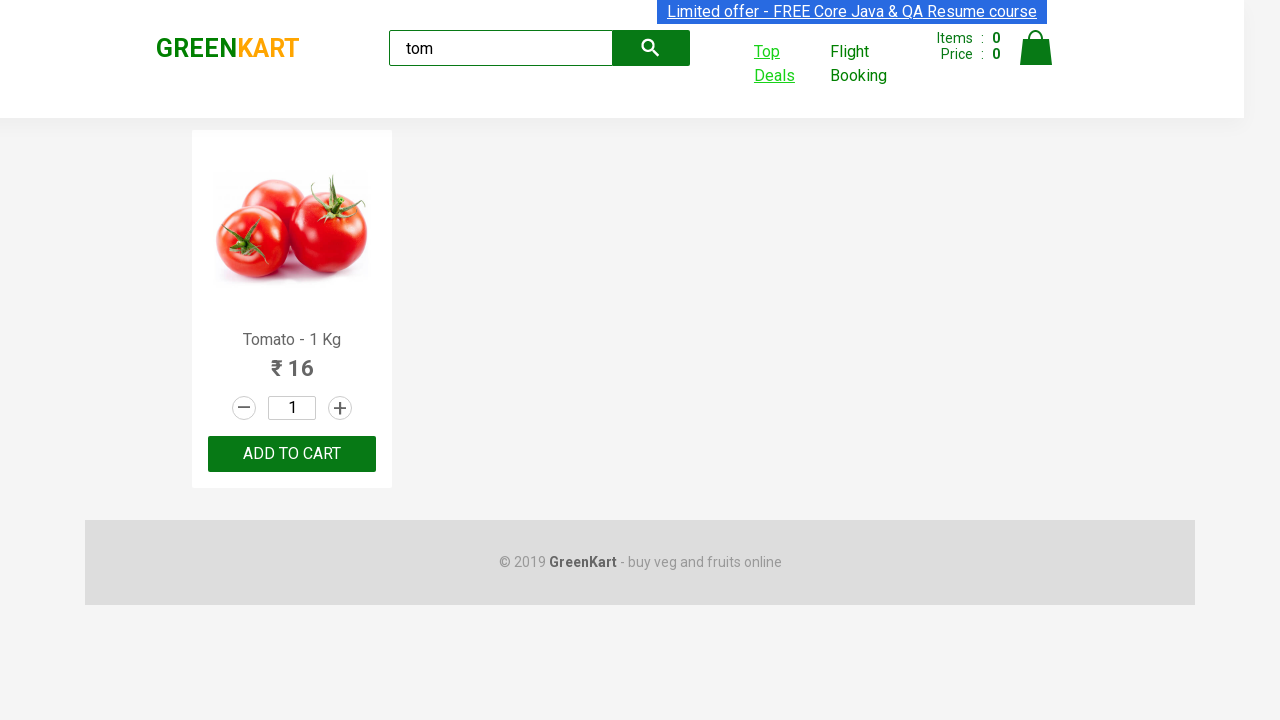